Tests different types of JavaScript alerts (simple, confirm, and prompt) by triggering and accepting them on a demo page

Starting URL: http://demo.automationtesting.in/Alerts.html

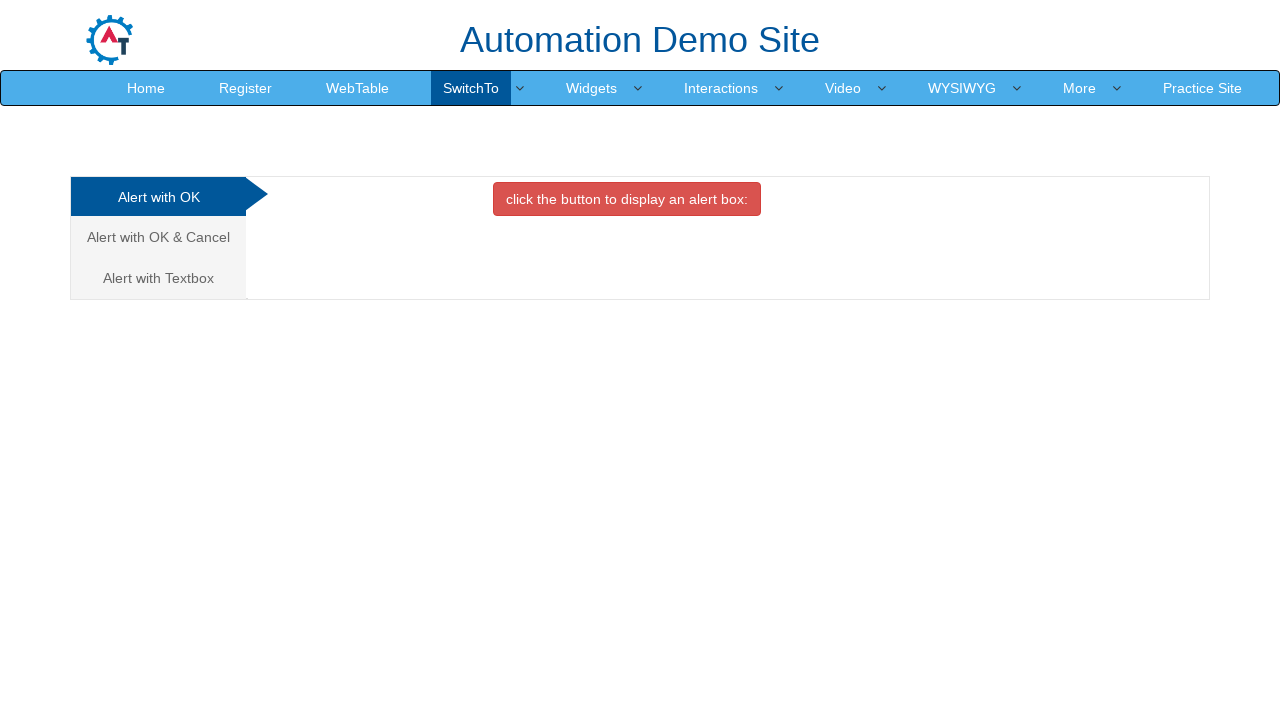

Set up dialog handler to accept all alerts
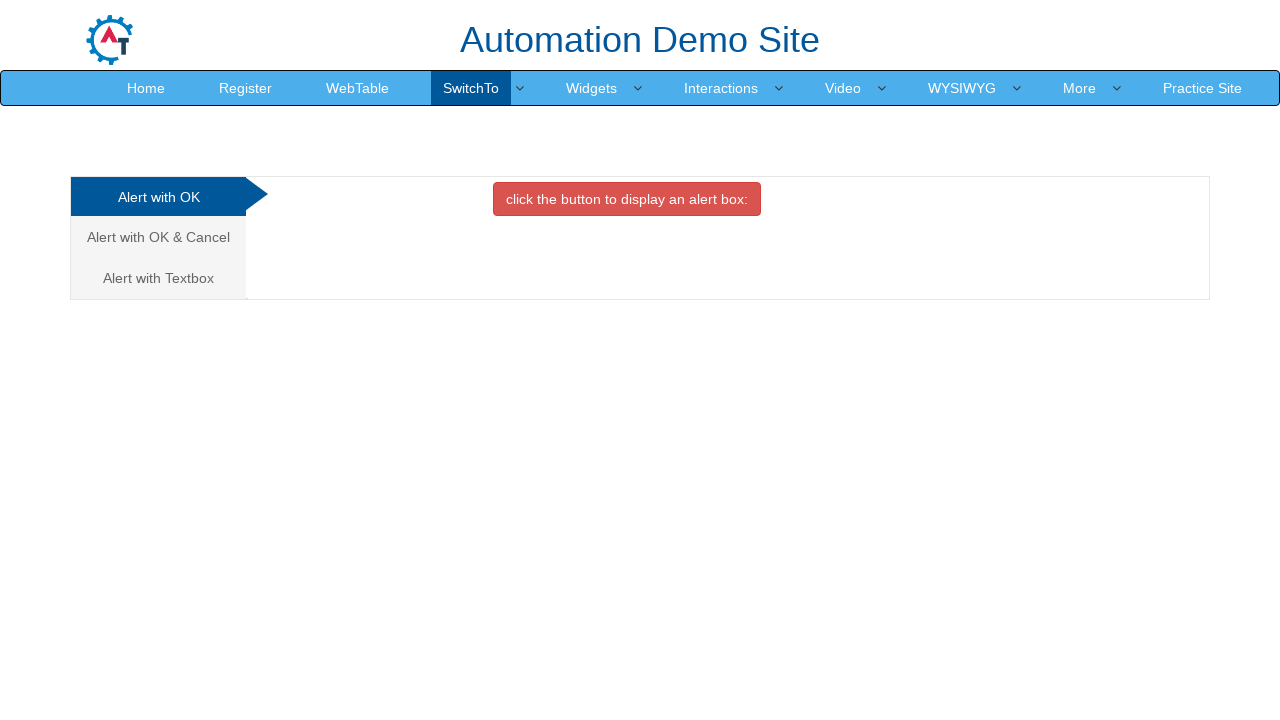

Clicked button to trigger simple alert at (627, 199) on xpath=//button[@class='btn btn-danger']
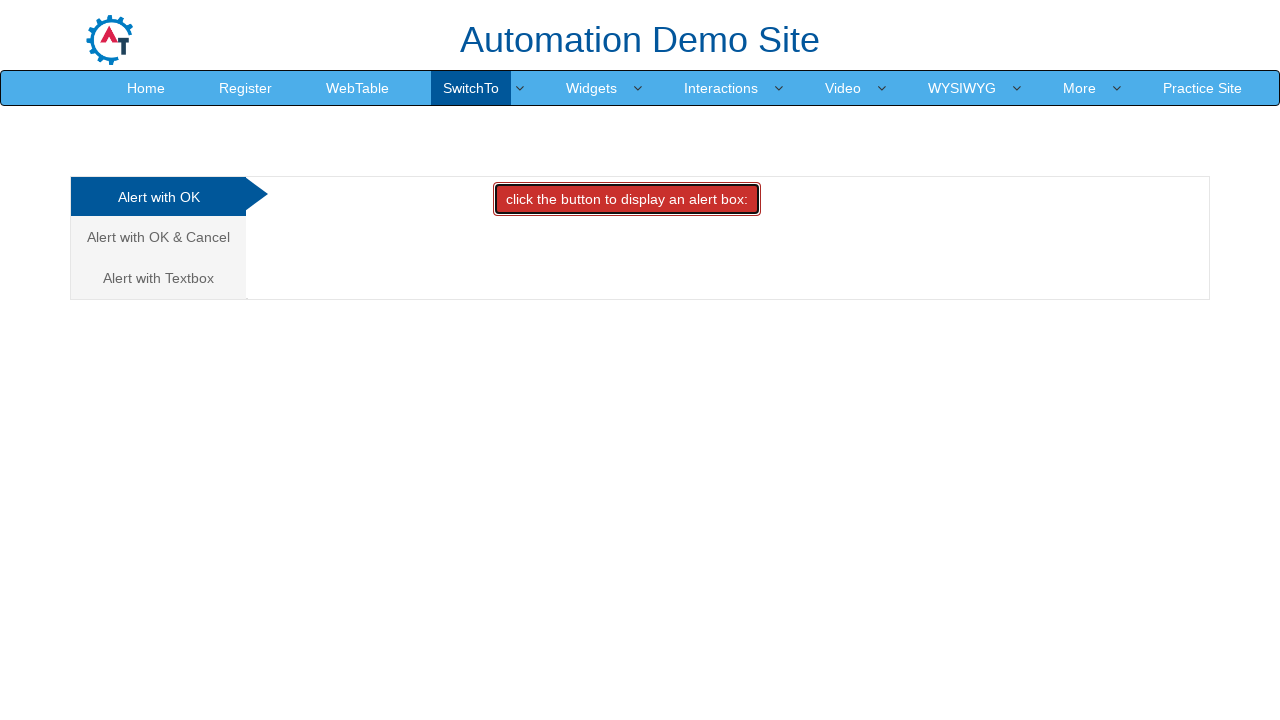

Navigated to Alert with OK & Cancel section at (158, 237) on xpath=//a[text()='Alert with OK & Cancel ']
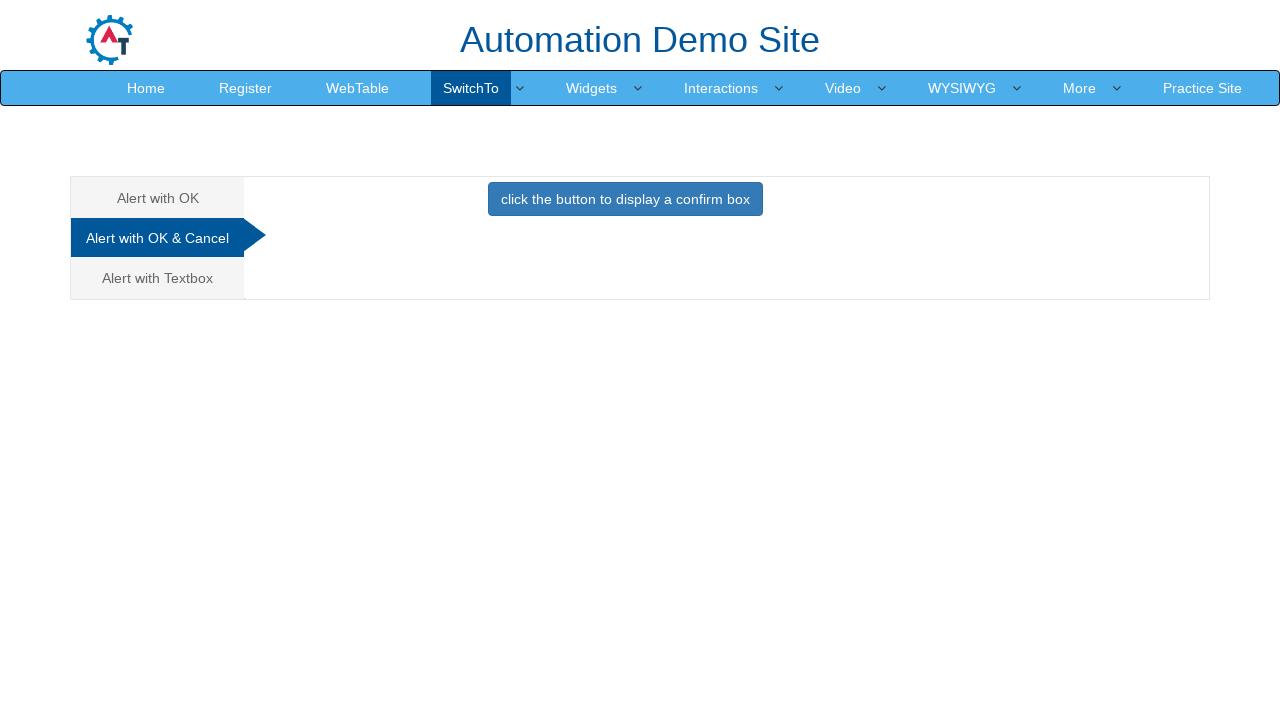

Clicked button to trigger confirm dialog at (625, 199) on xpath=//button[@class='btn btn-primary']
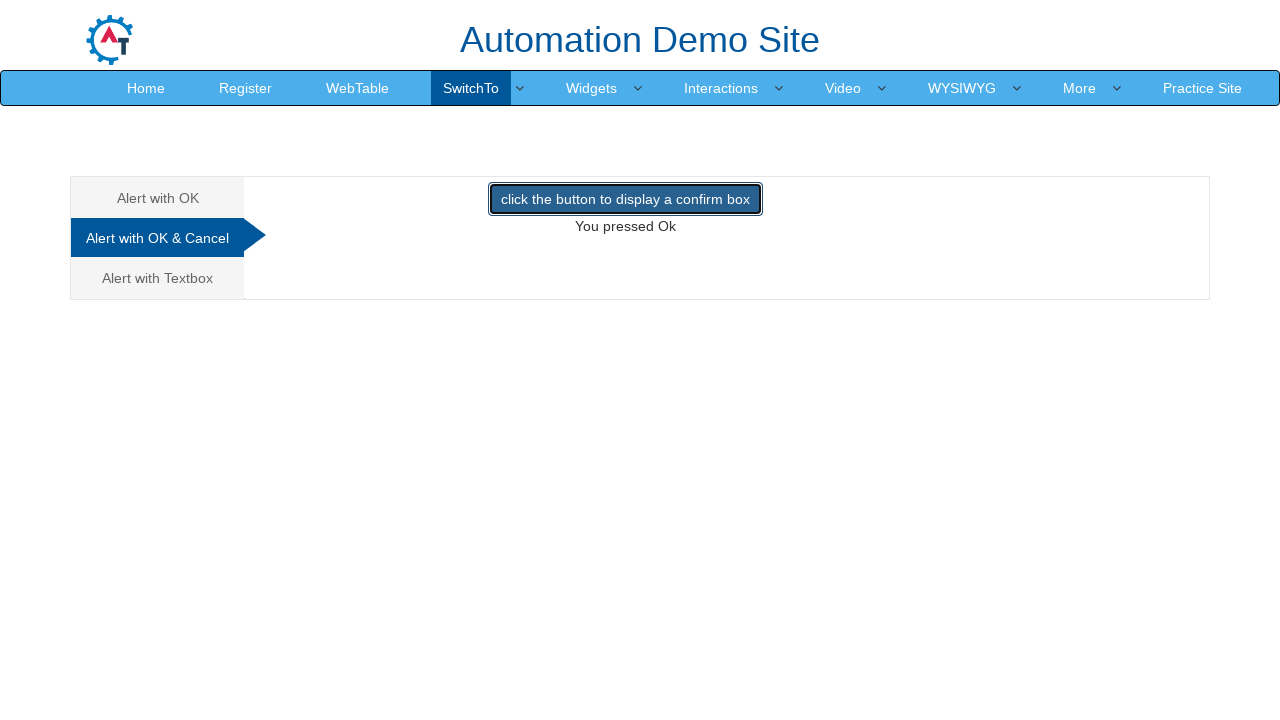

Navigated to Alert with Textbox section at (158, 278) on xpath=//a[text()='Alert with Textbox ']
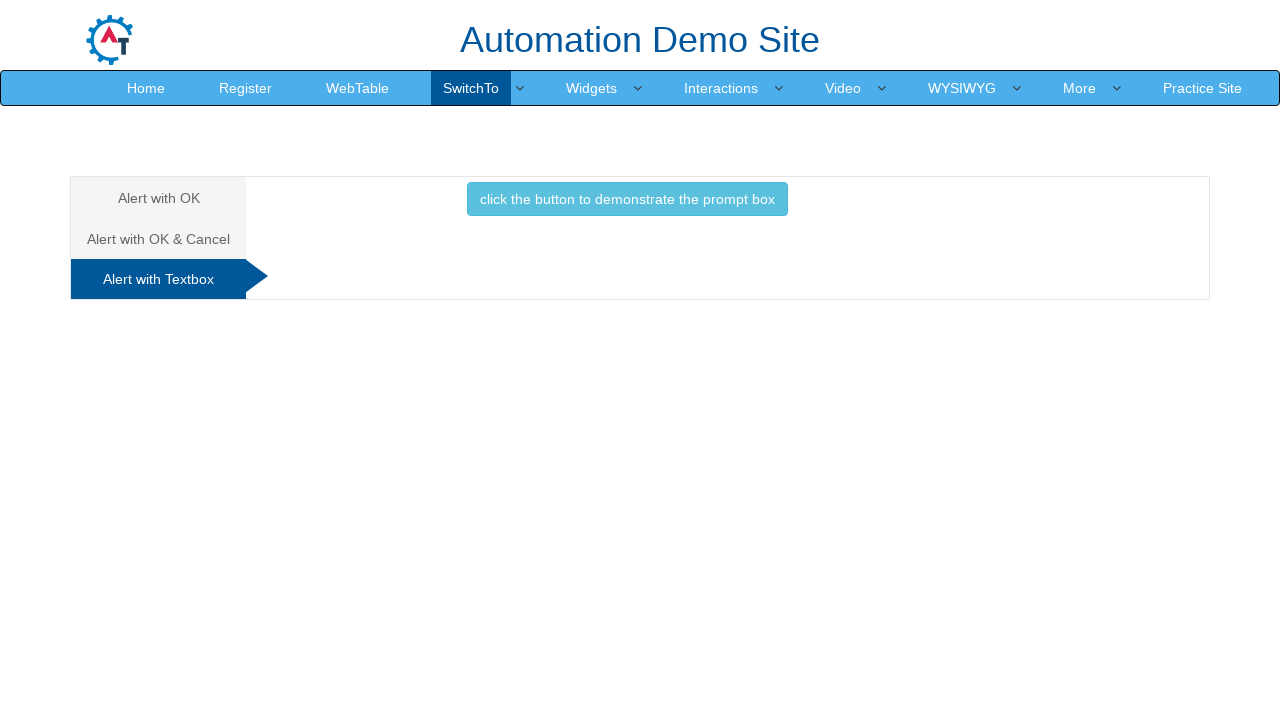

Clicked button to trigger prompt dialog at (627, 199) on xpath=//button[@class='btn btn-info']
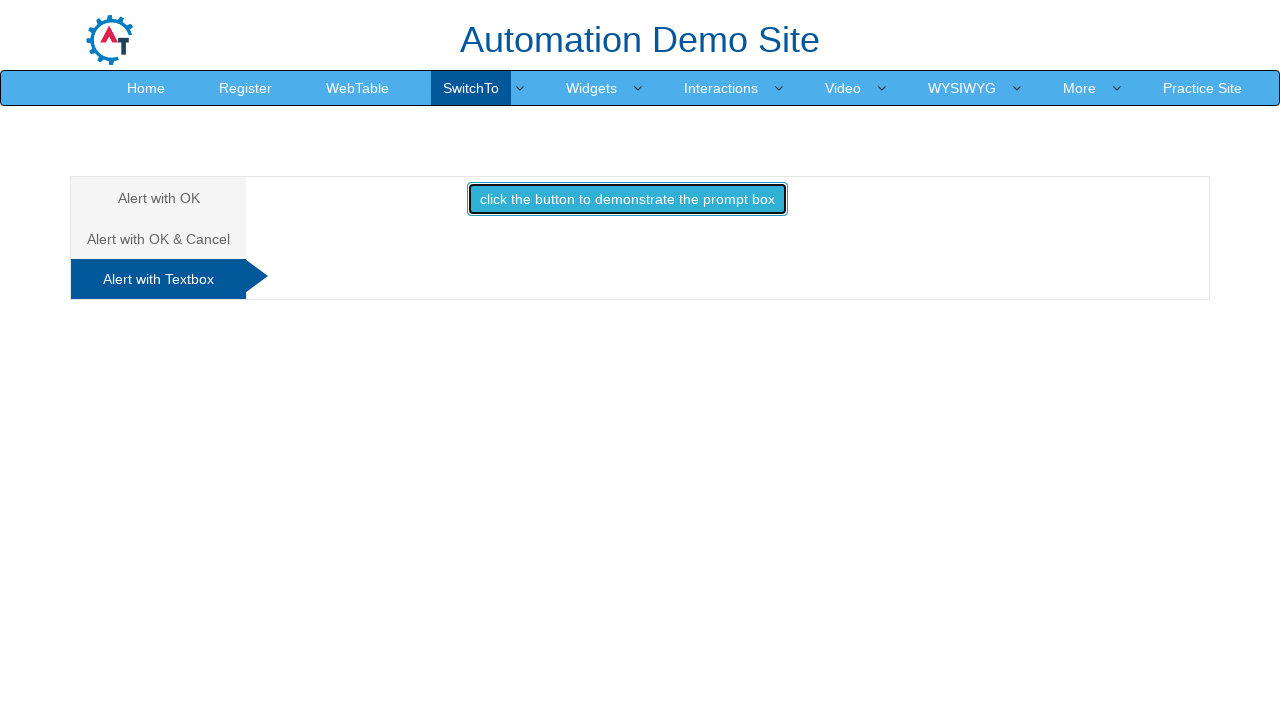

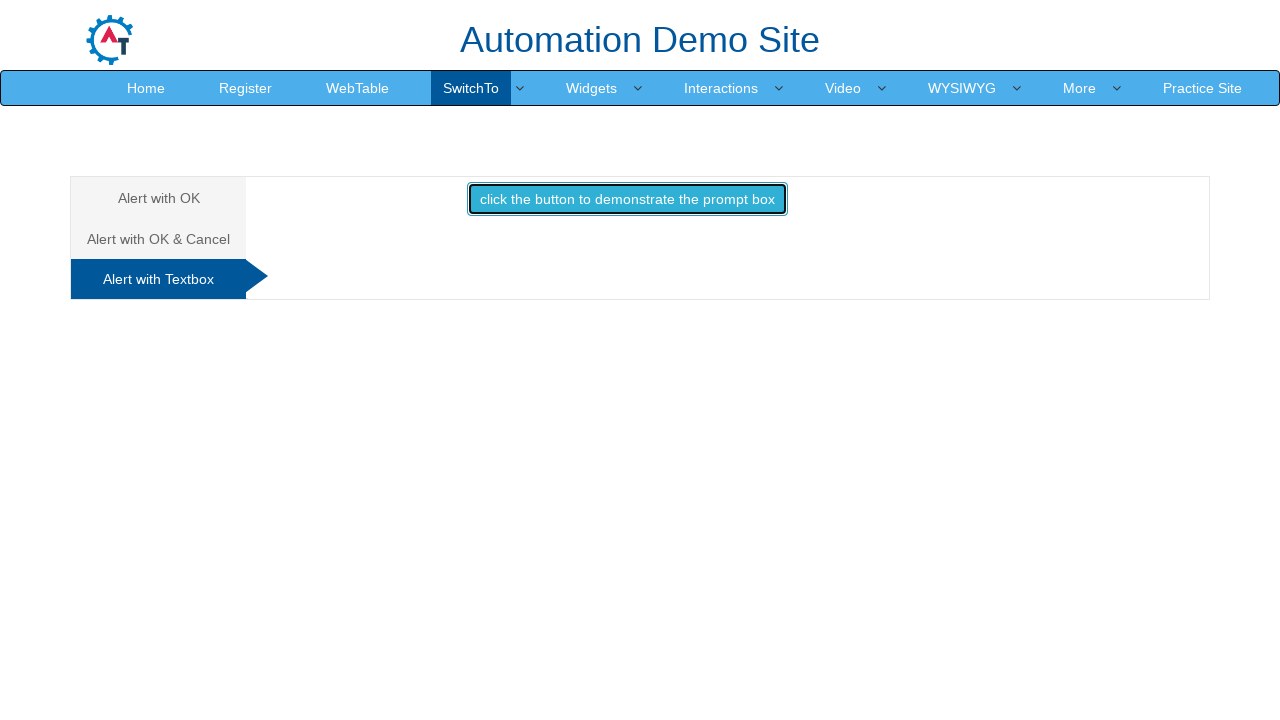